Tests jQuery UI drag and drop functionality by dragging an element from source to target location within an iframe

Starting URL: https://jqueryui.com/droppable/

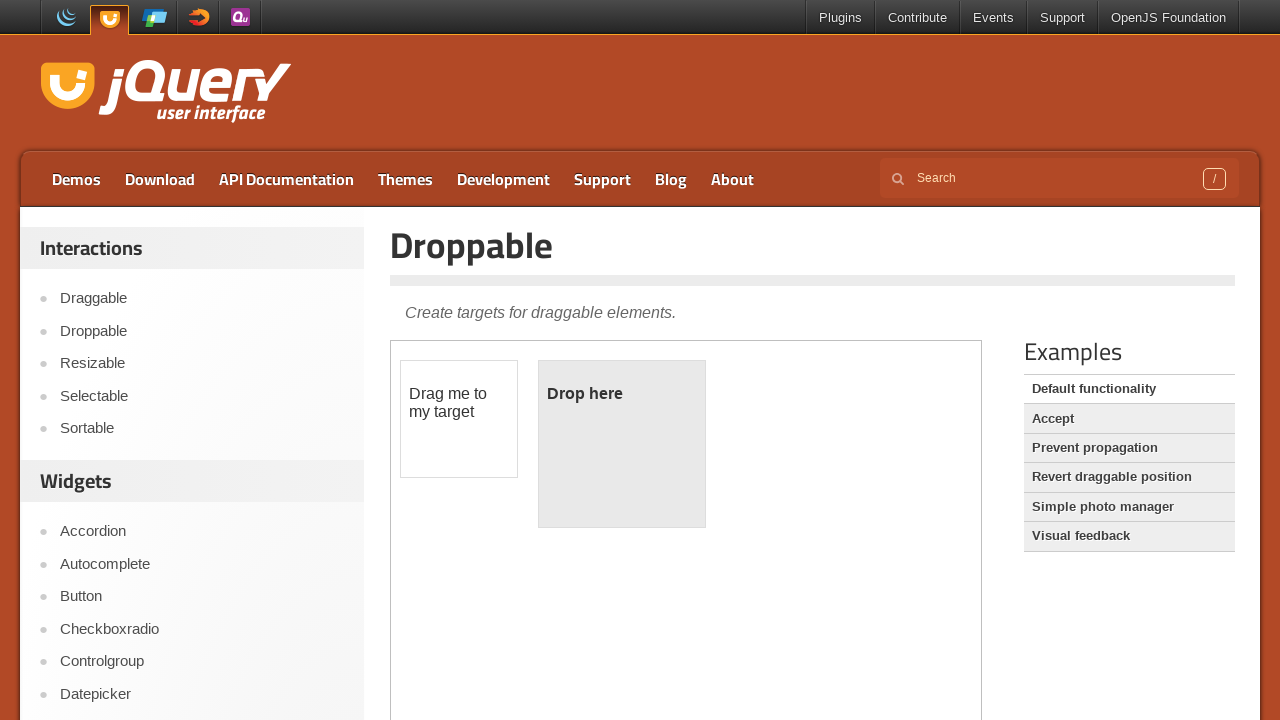

Located the iframe containing the drag and drop demo
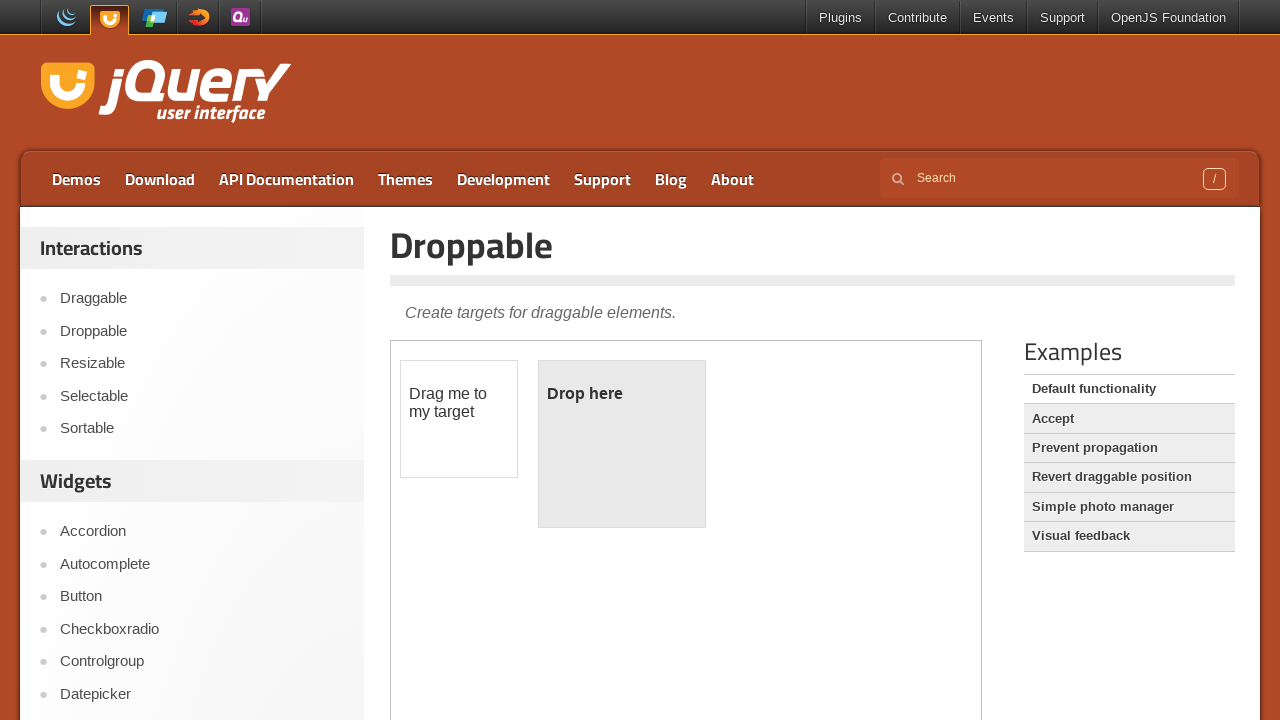

Set frame reference to the first iframe
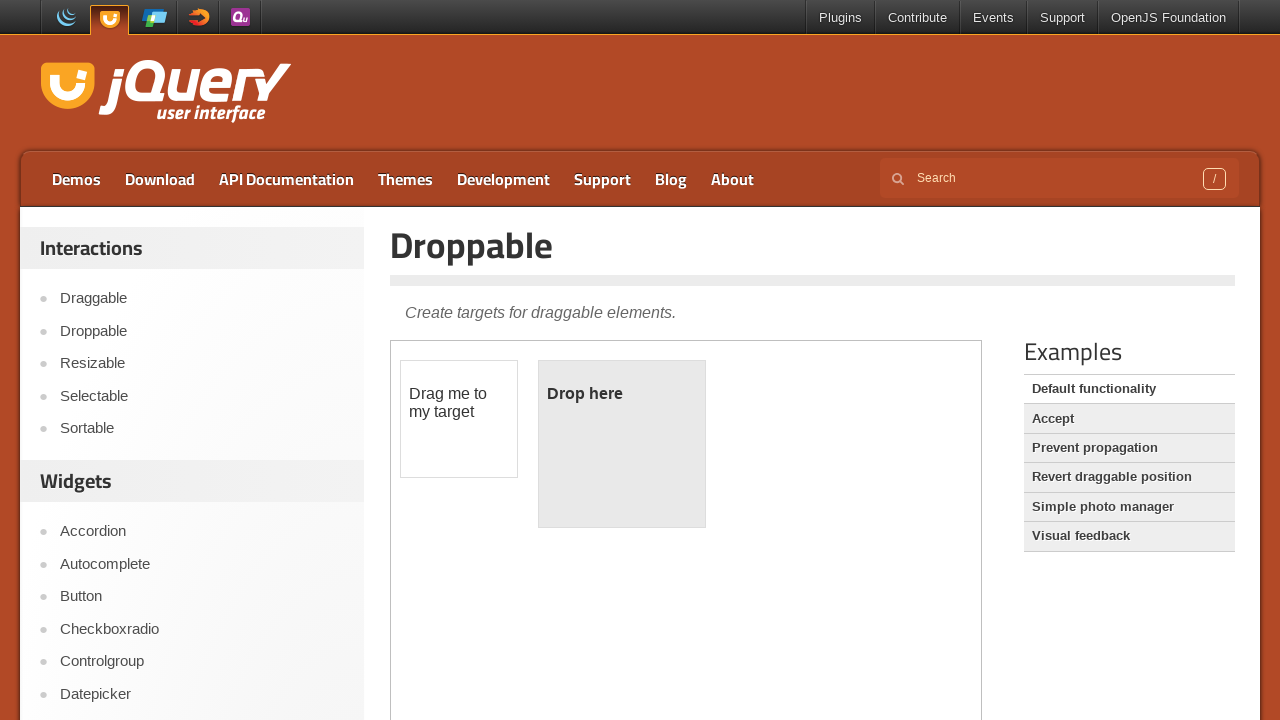

Located the draggable source element with id 'draggable'
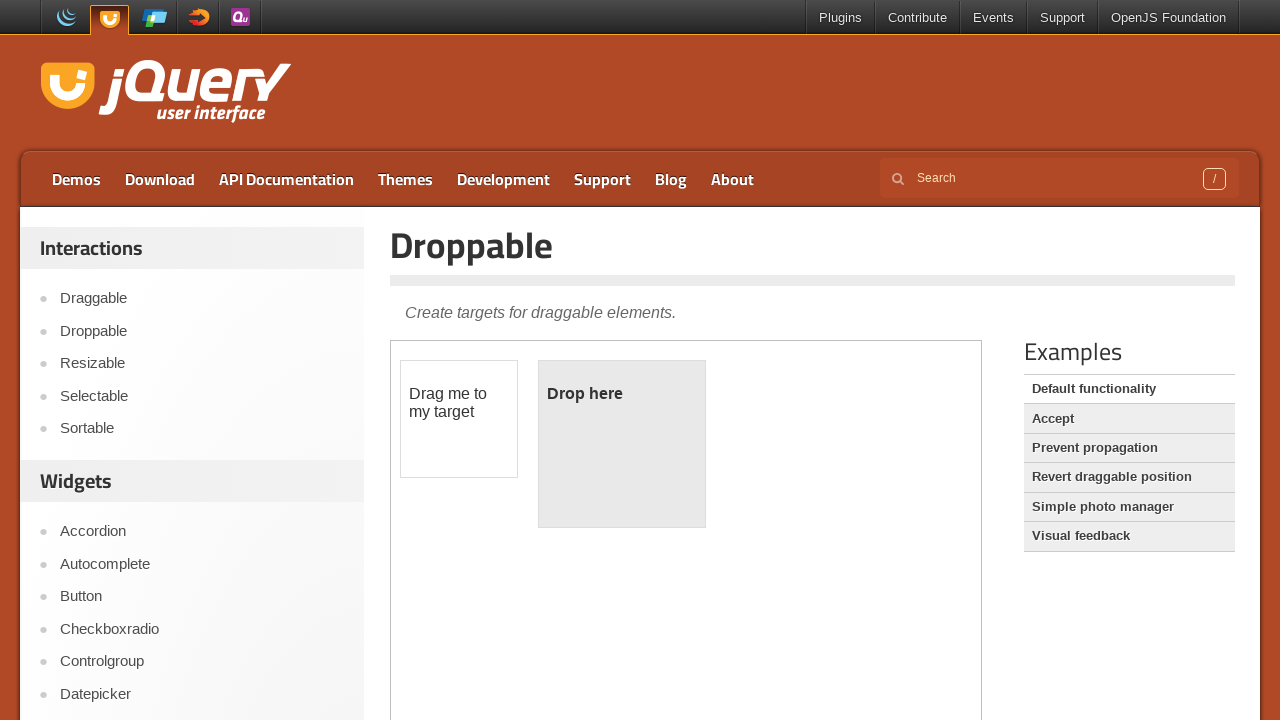

Located the droppable target element with id 'droppable'
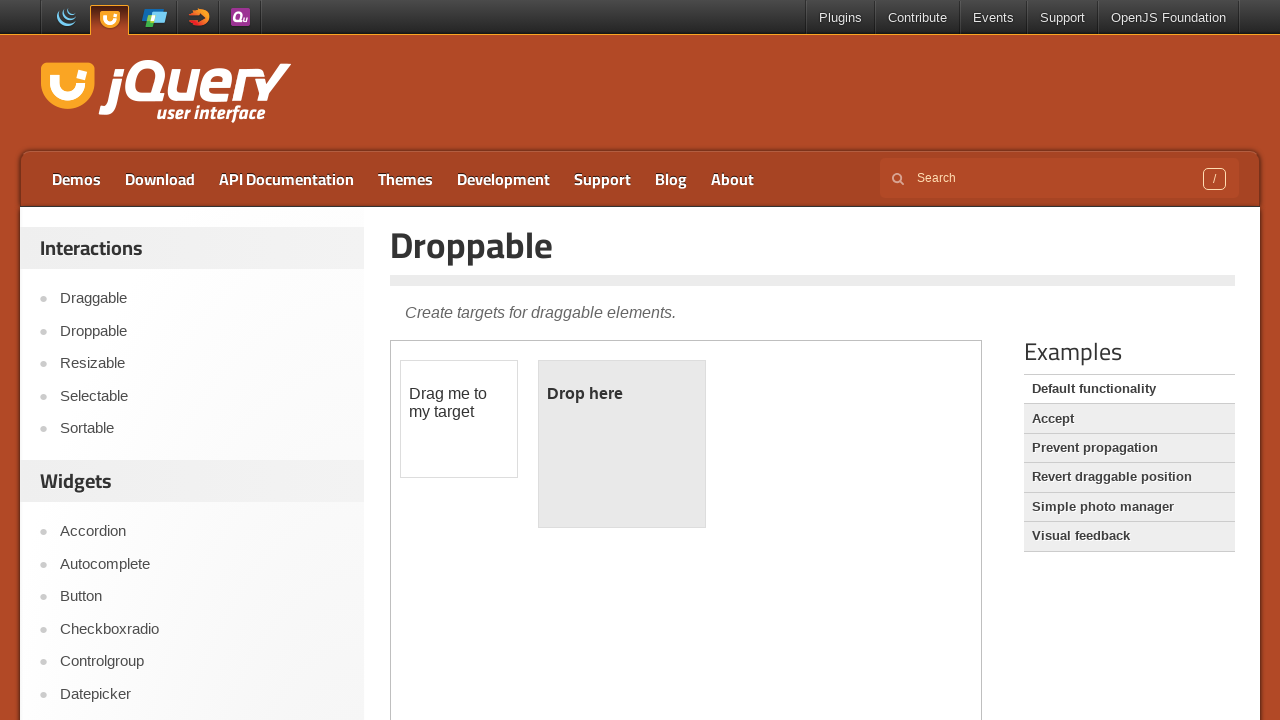

Dragged the draggable element from source to target location at (622, 444)
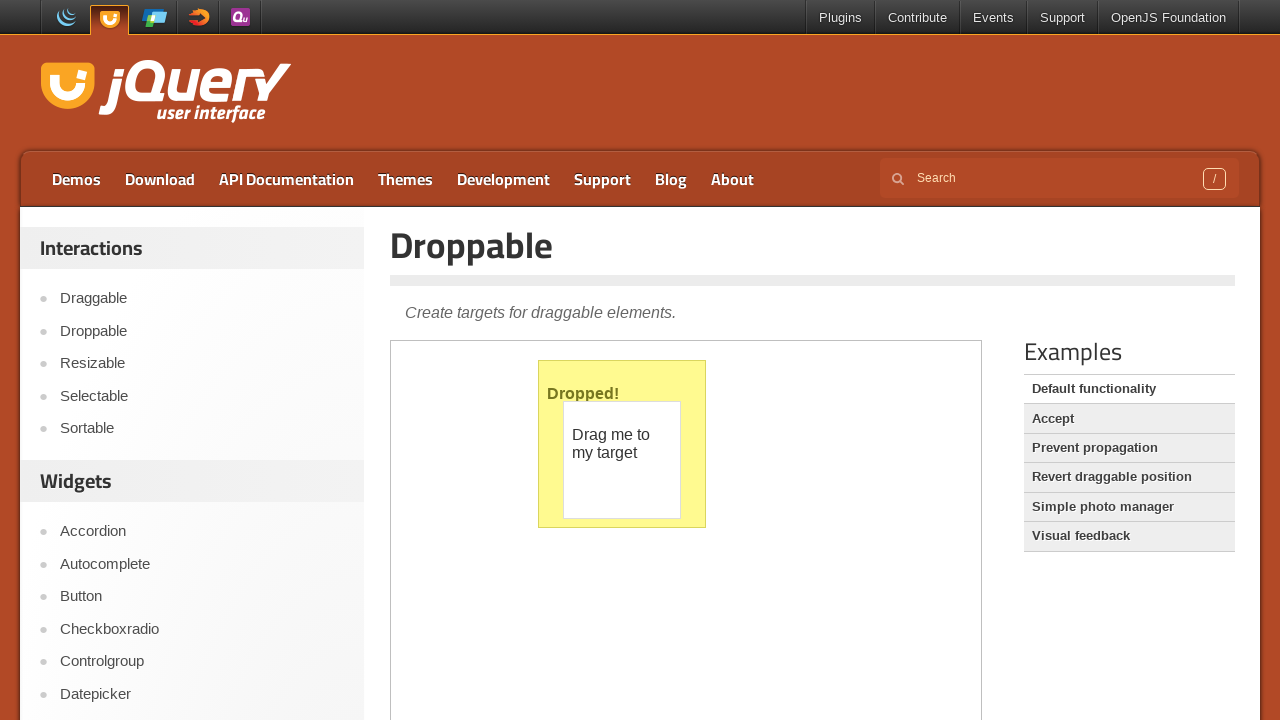

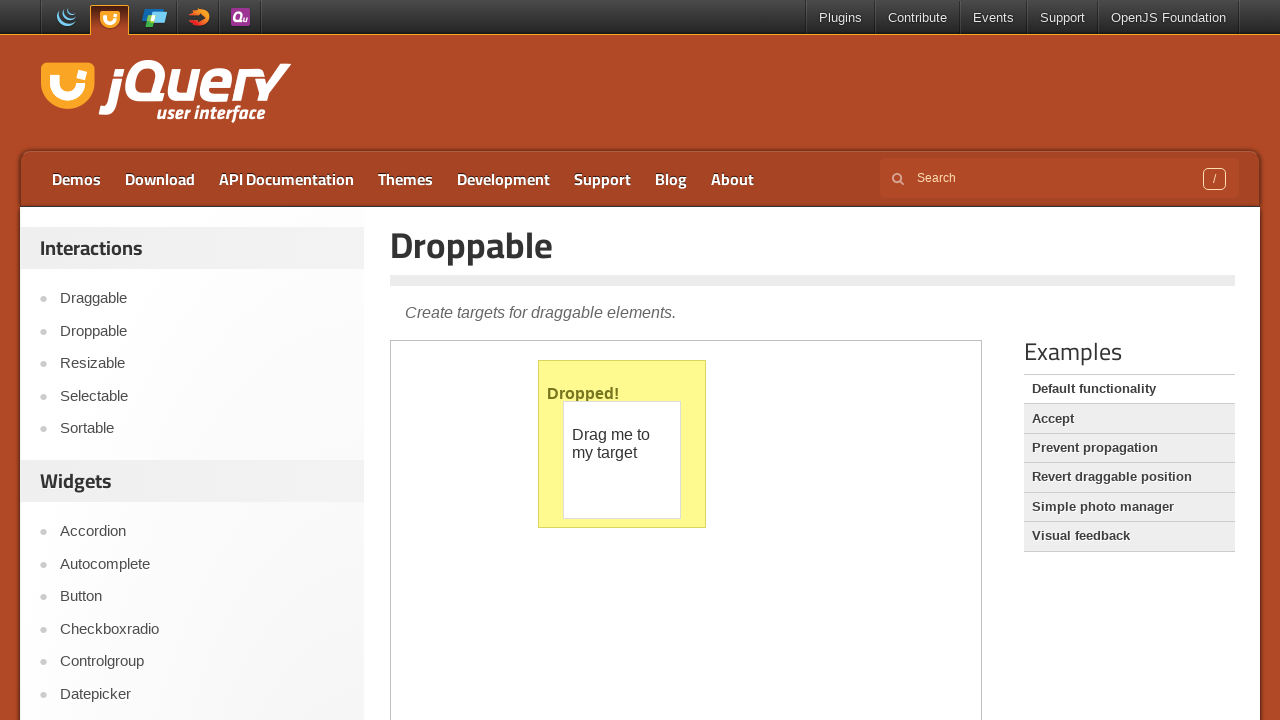